Tests drag and drop functionality by dragging an element in a square pattern (right, down, left, up) and then dragging it onto a target element to verify the drop location.

Starting URL: https://bonigarcia.dev/selenium-webdriver-java/drag-and-drop.html

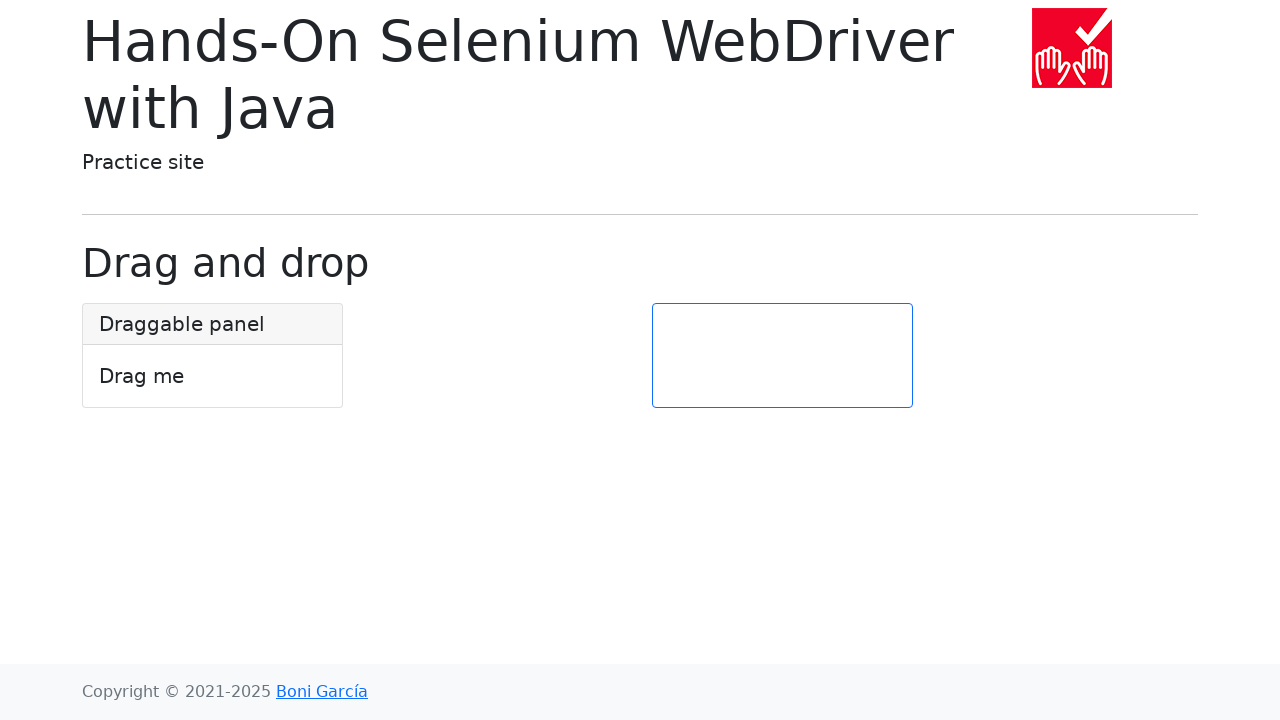

Located the draggable element
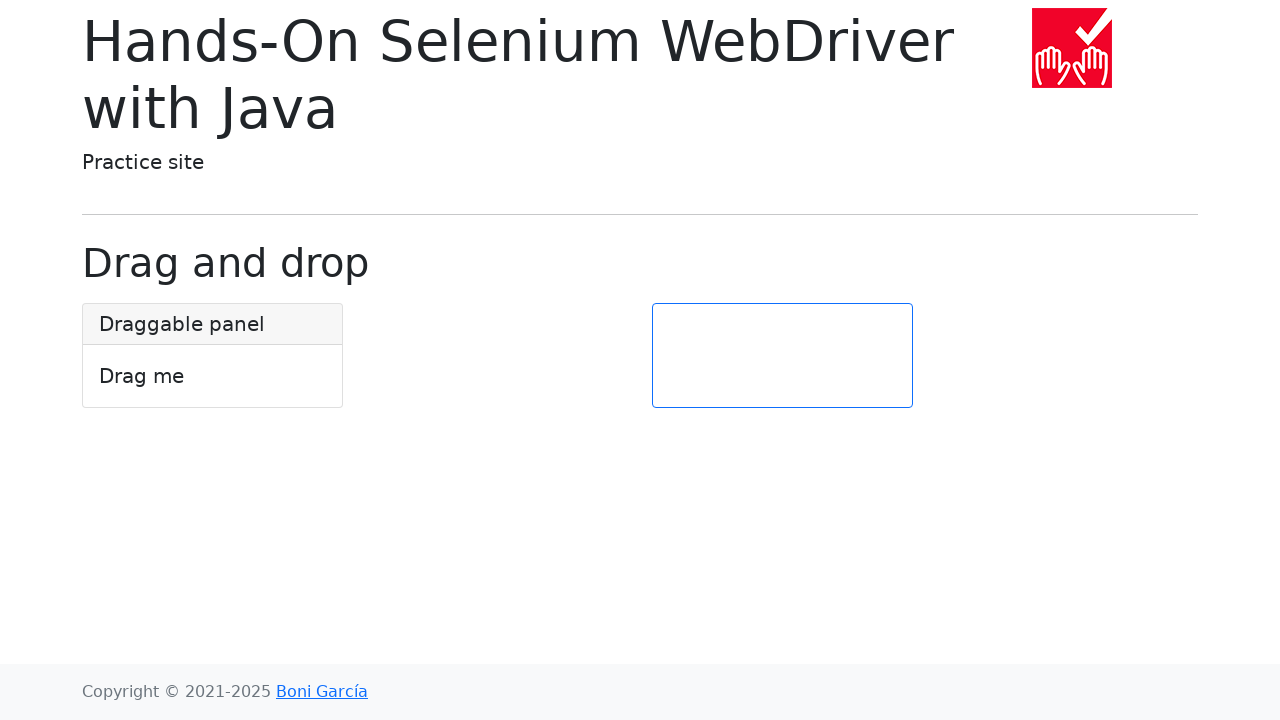

Retrieved initial bounding box of draggable element
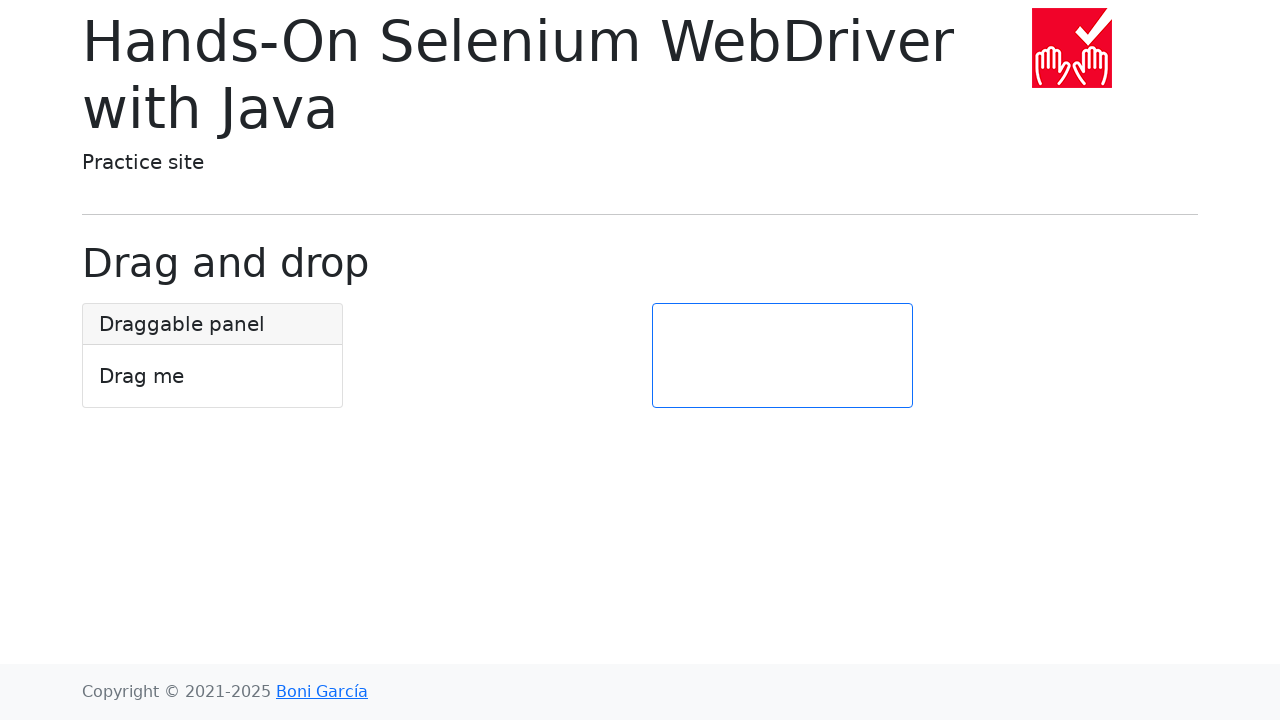

Dragged element right by 100px at (183, 304)
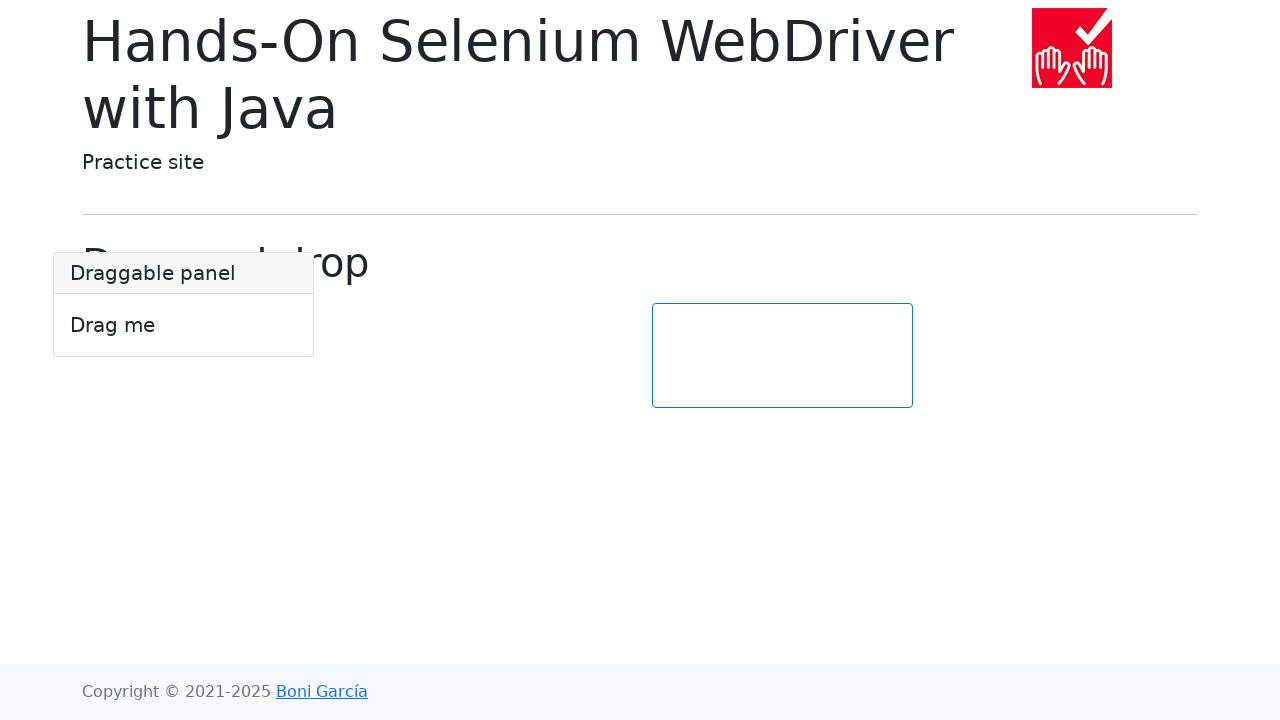

Moved mouse to center of draggable element at (184, 305)
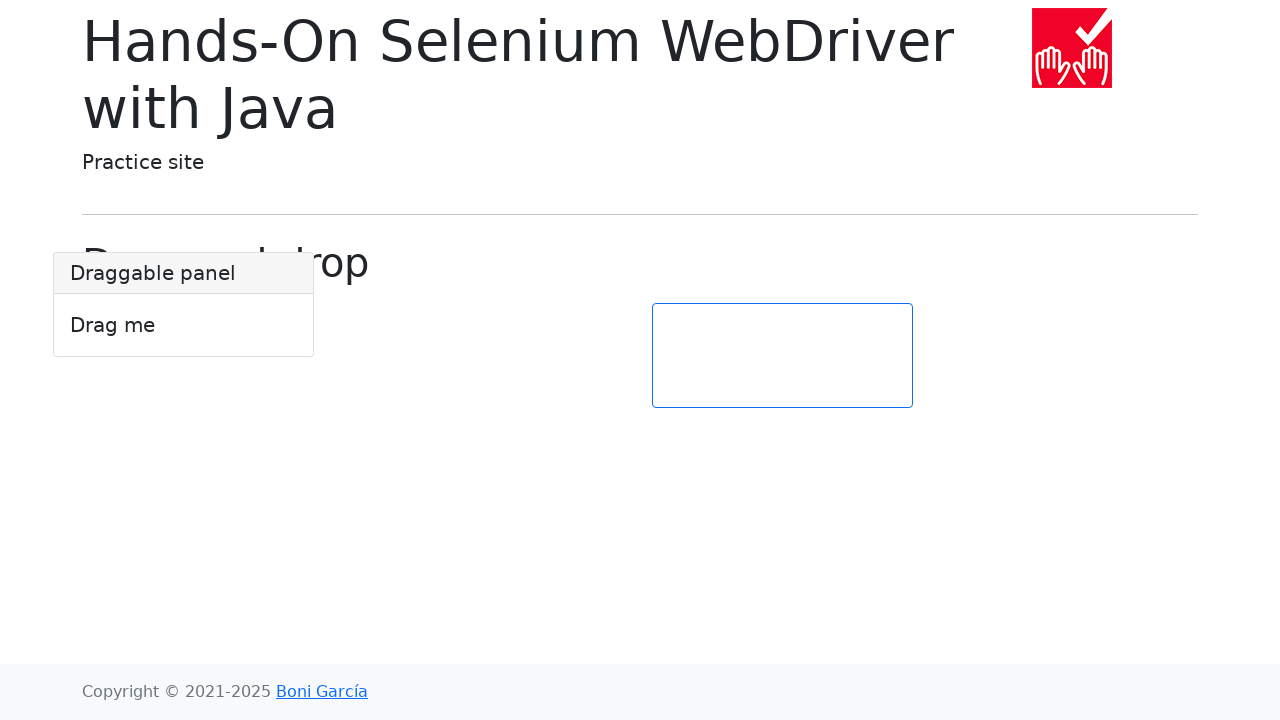

Pressed mouse button down at (184, 305)
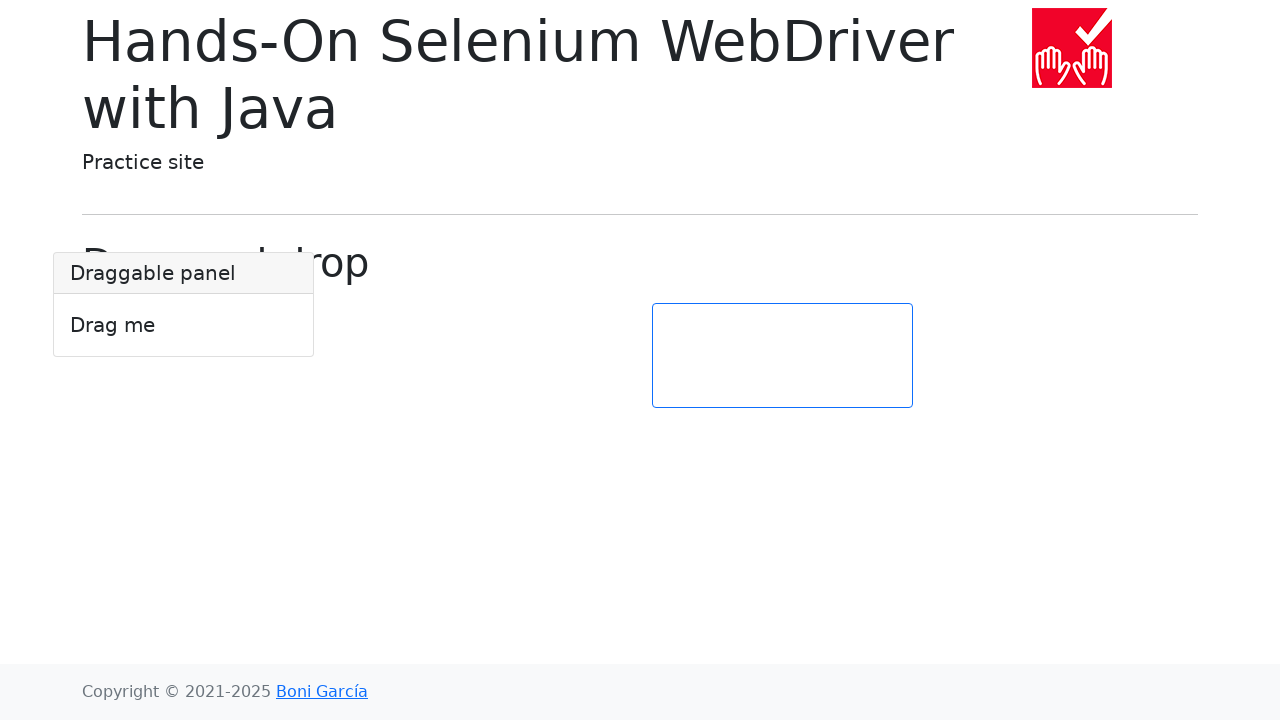

Dragged element right by 100px in square pattern at (284, 305)
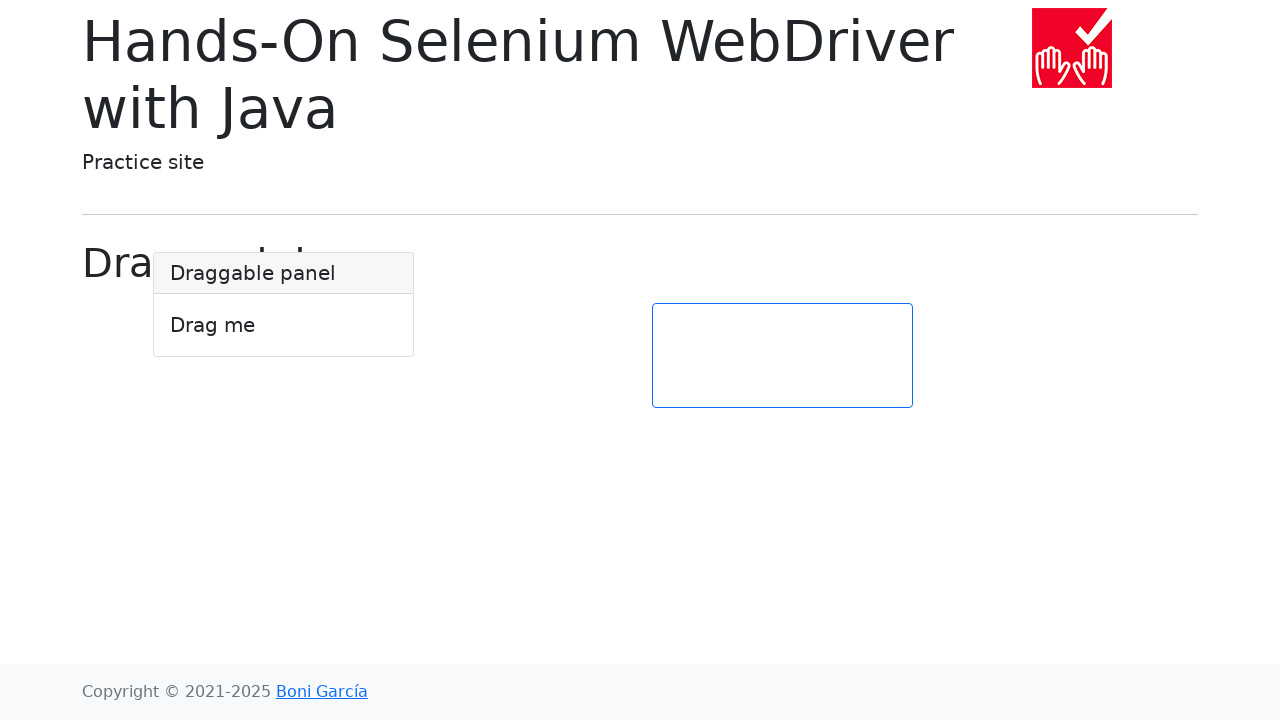

Released mouse button after dragging right at (284, 305)
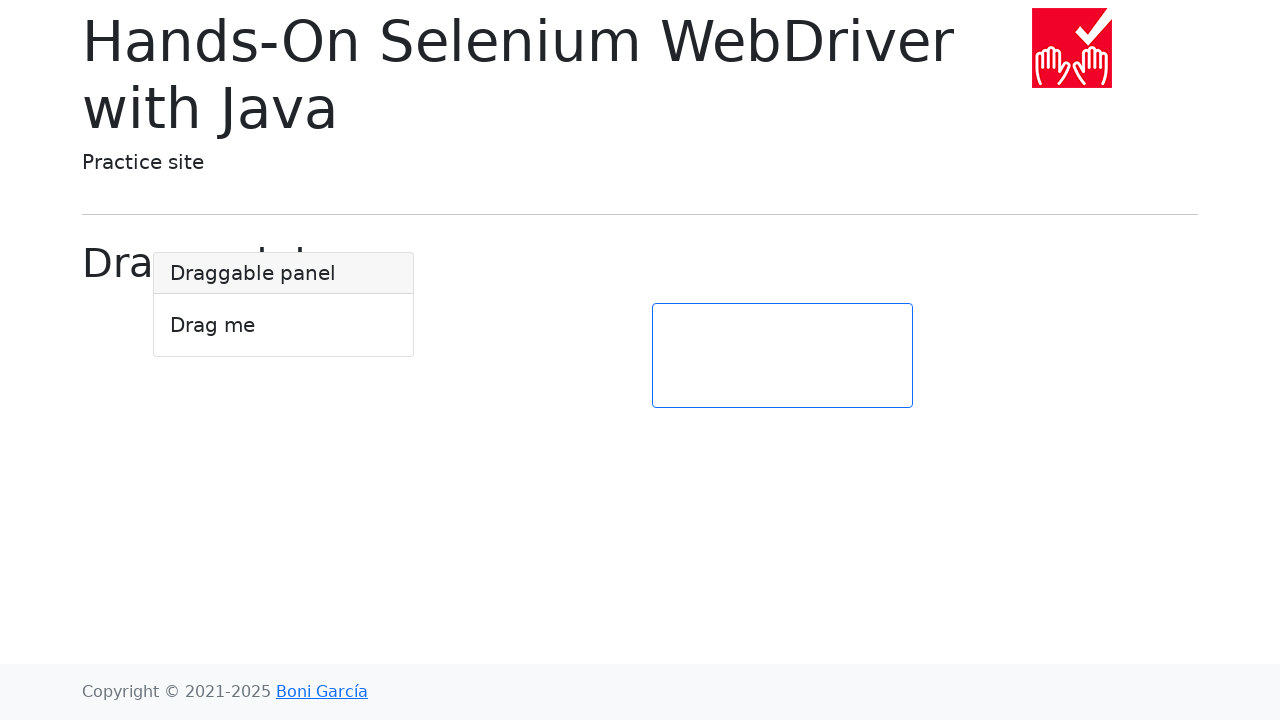

Moved mouse to center of draggable element for downward drag at (284, 305)
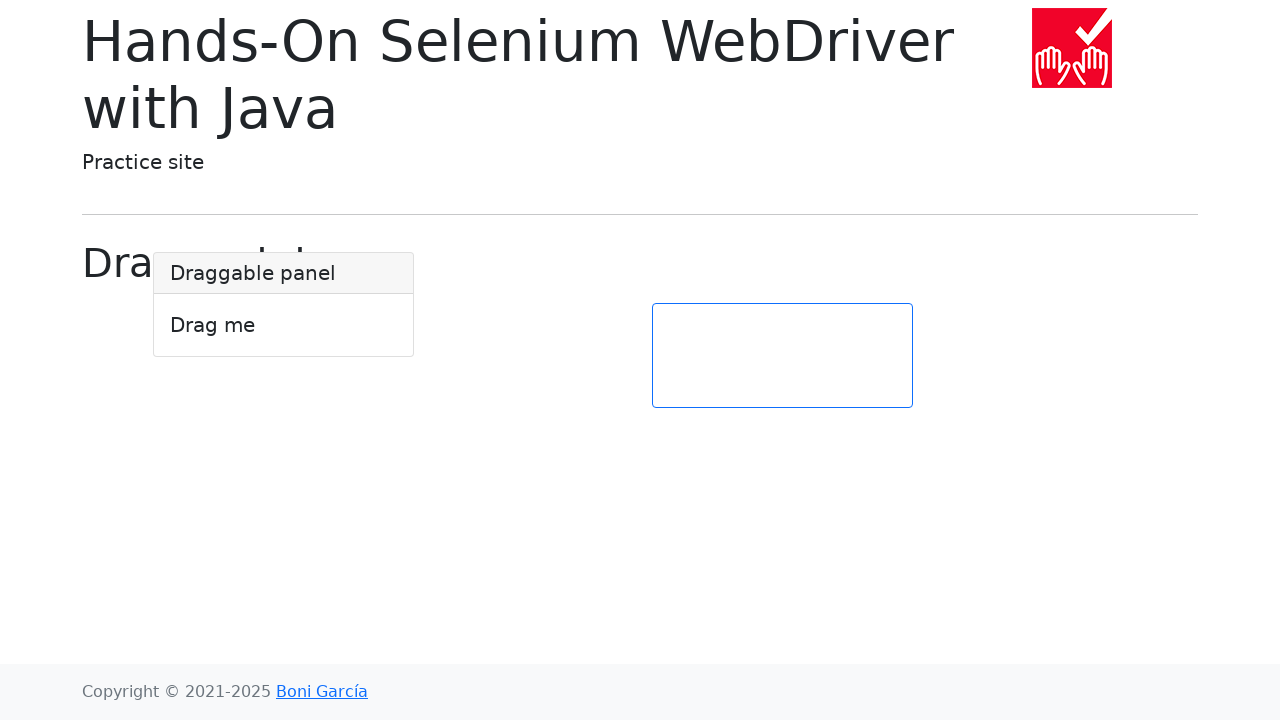

Pressed mouse button down for downward drag at (284, 305)
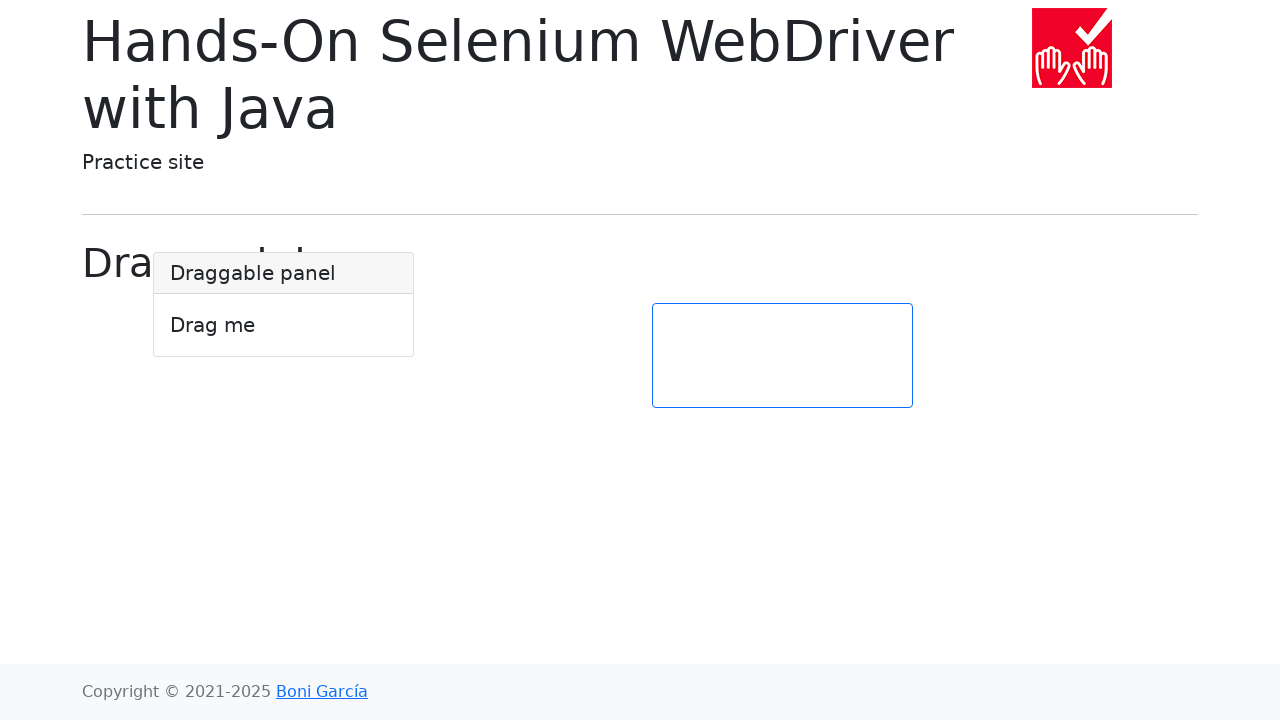

Dragged element down by 100px in square pattern at (284, 405)
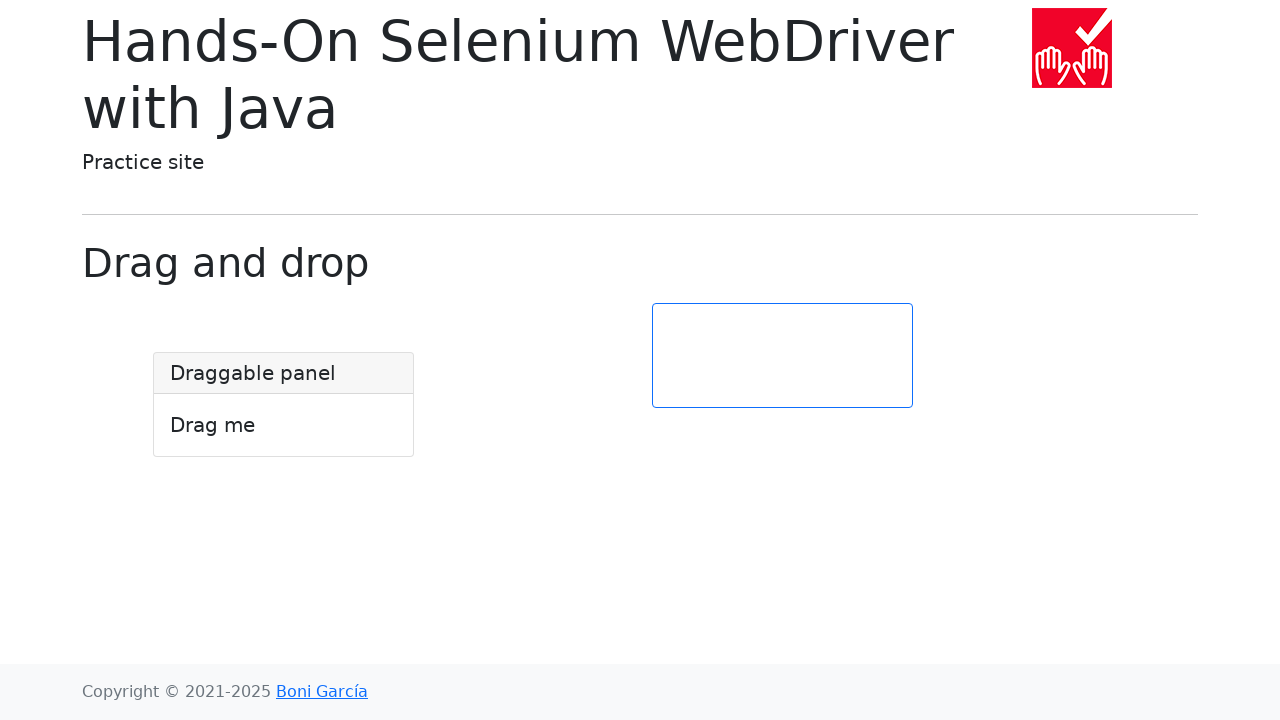

Released mouse button after dragging down at (284, 405)
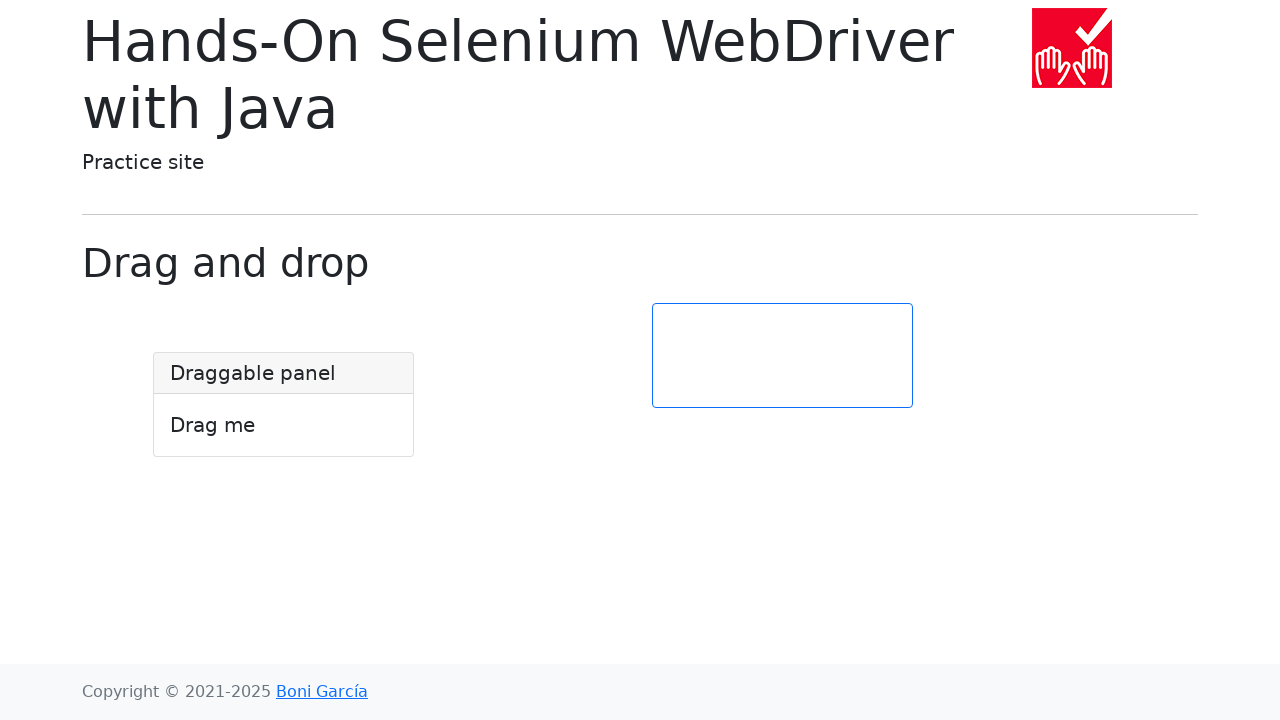

Moved mouse to center of draggable element for leftward drag at (284, 405)
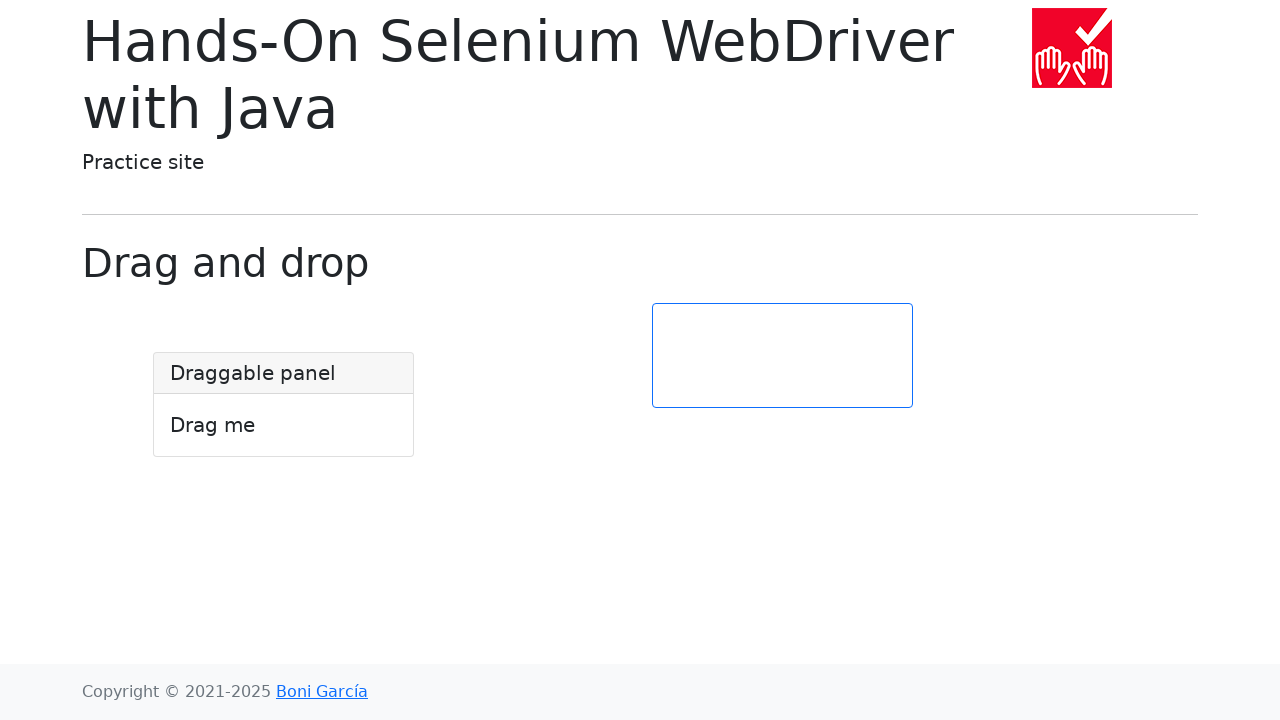

Pressed mouse button down for leftward drag at (284, 405)
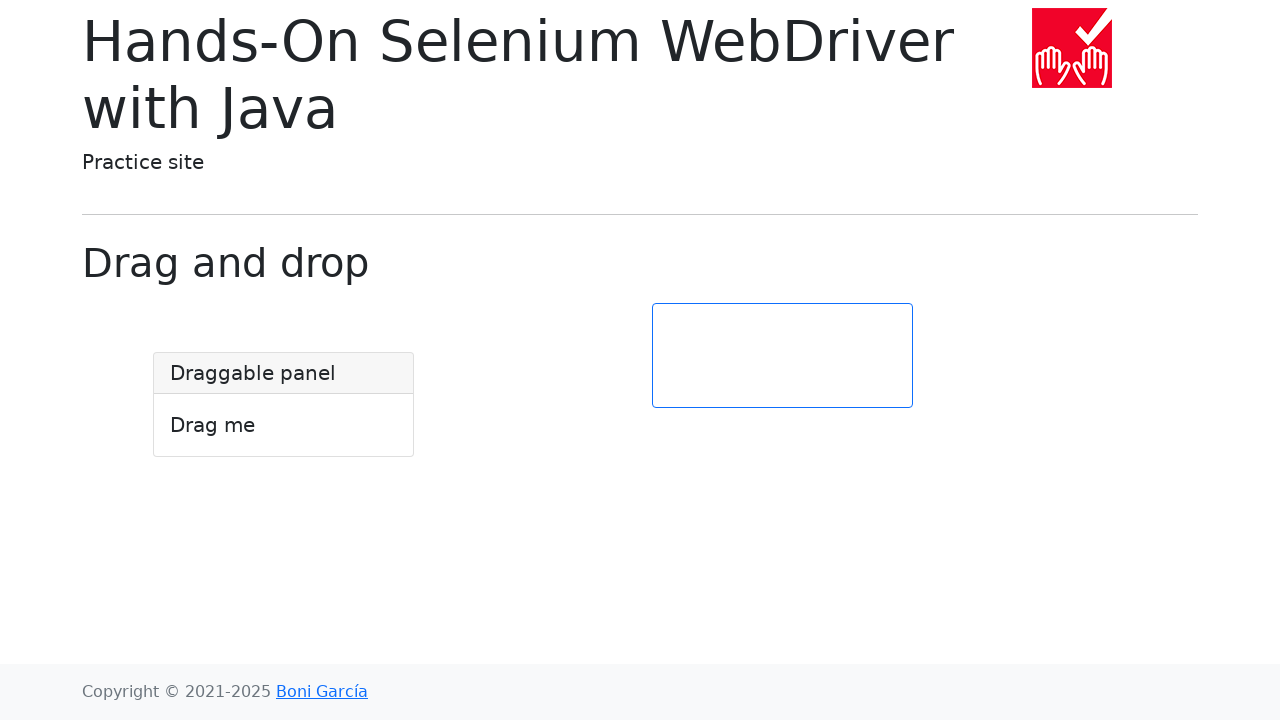

Dragged element left by 100px in square pattern at (184, 405)
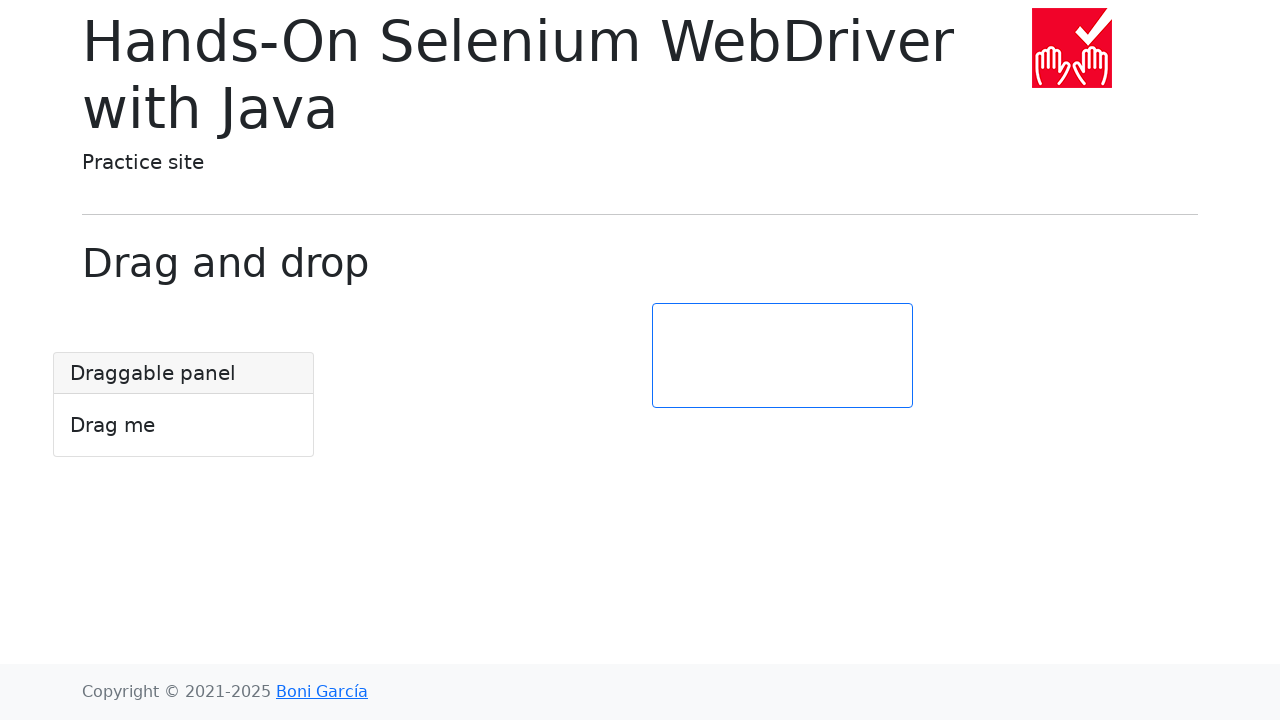

Released mouse button after dragging left at (184, 405)
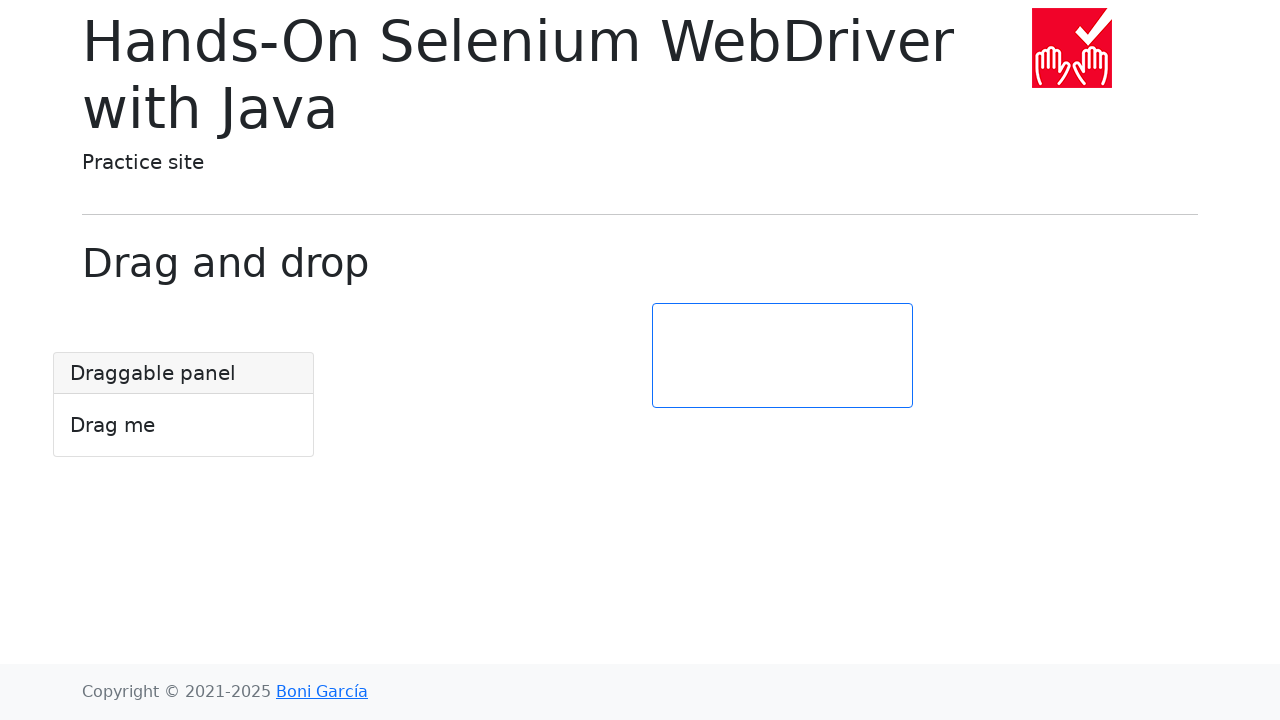

Moved mouse to center of draggable element for upward drag at (184, 405)
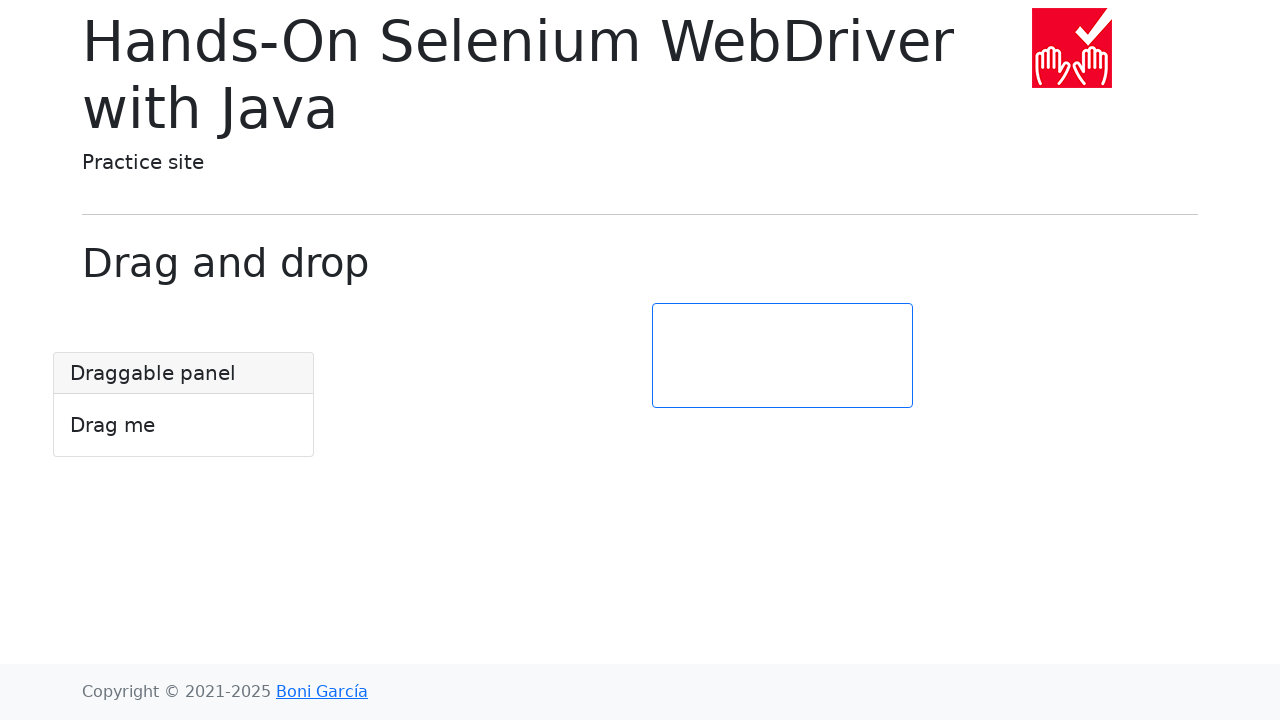

Pressed mouse button down for upward drag at (184, 405)
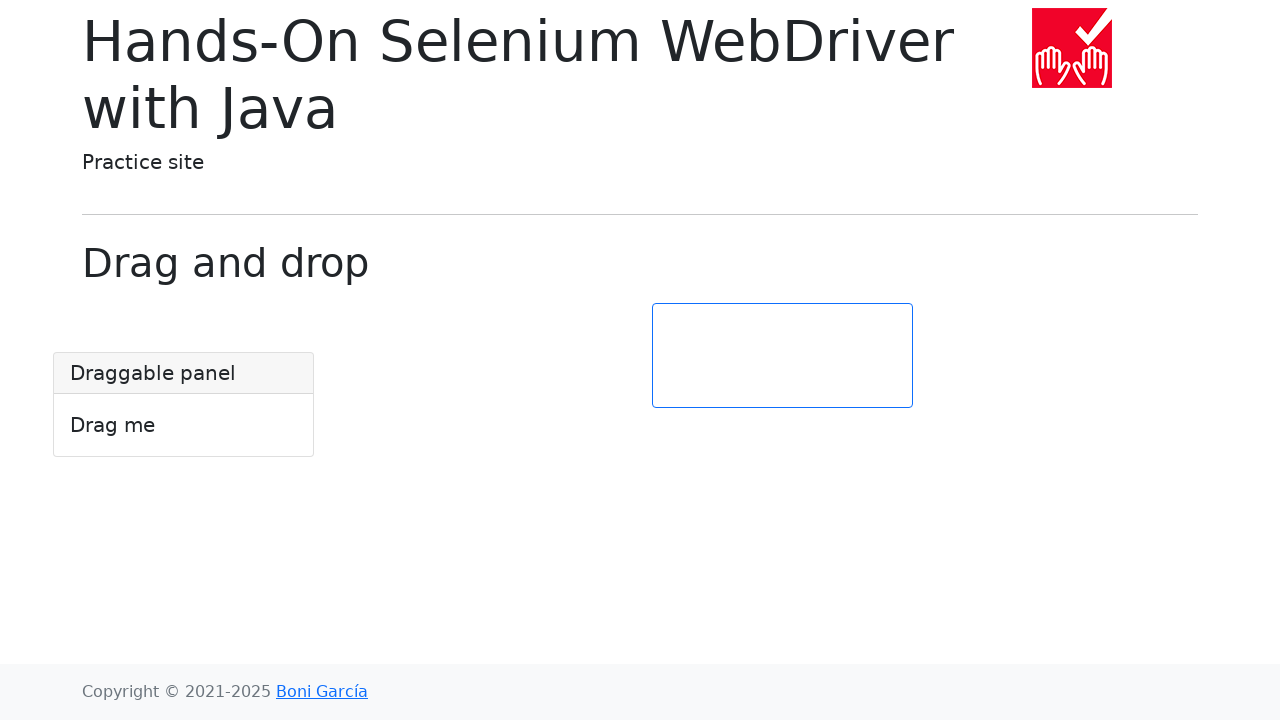

Dragged element up by 100px in square pattern at (184, 305)
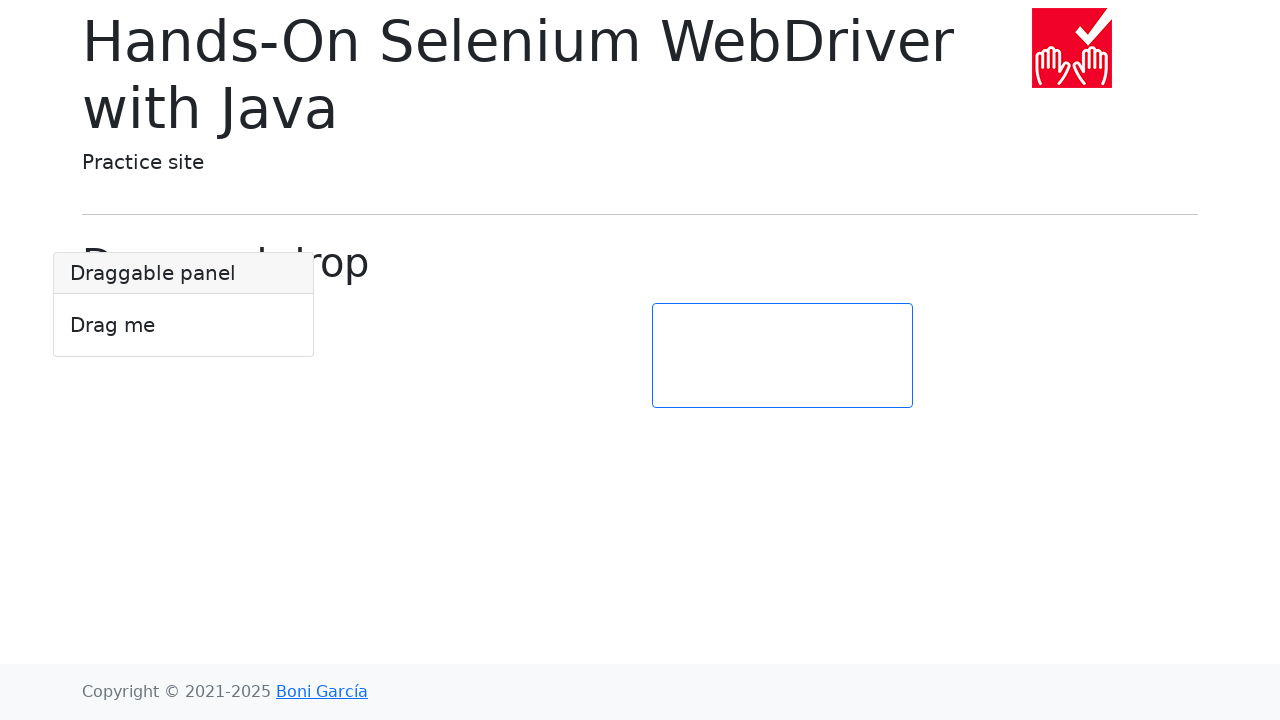

Released mouse button after dragging up - completed square pattern at (184, 305)
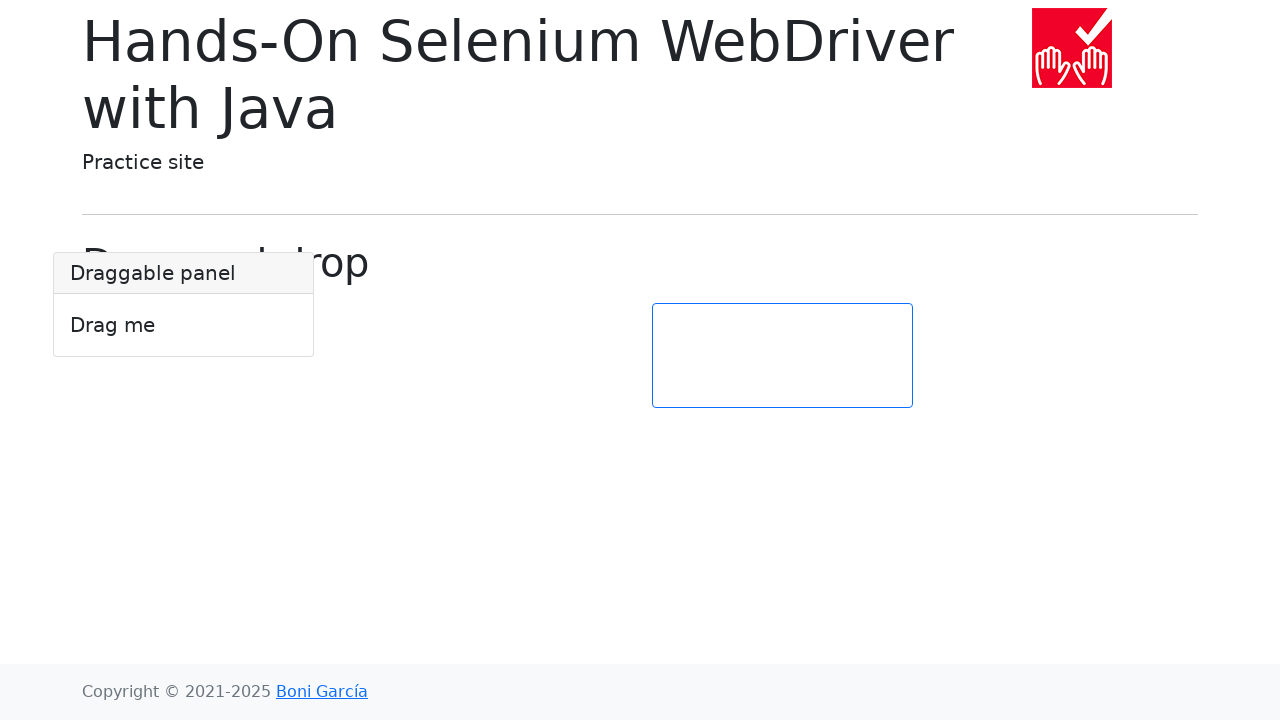

Located the target element for final drag and drop
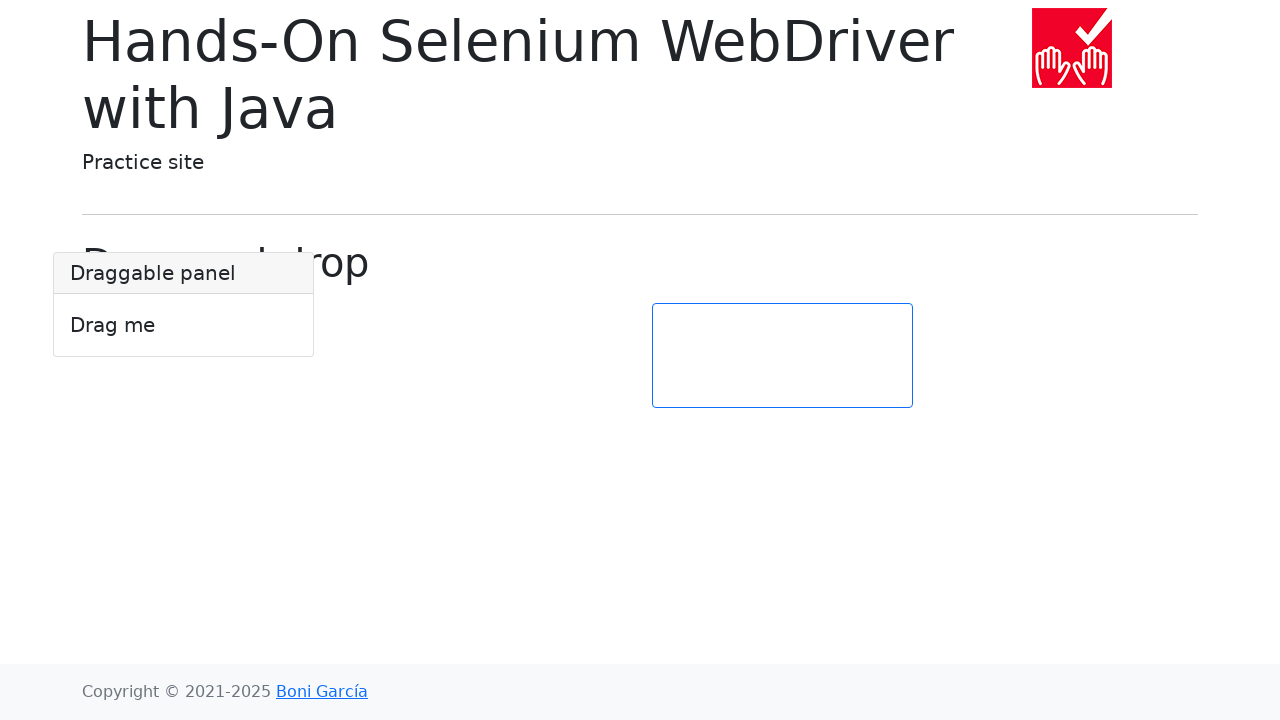

Dragged element onto target element to complete drop at (782, 356)
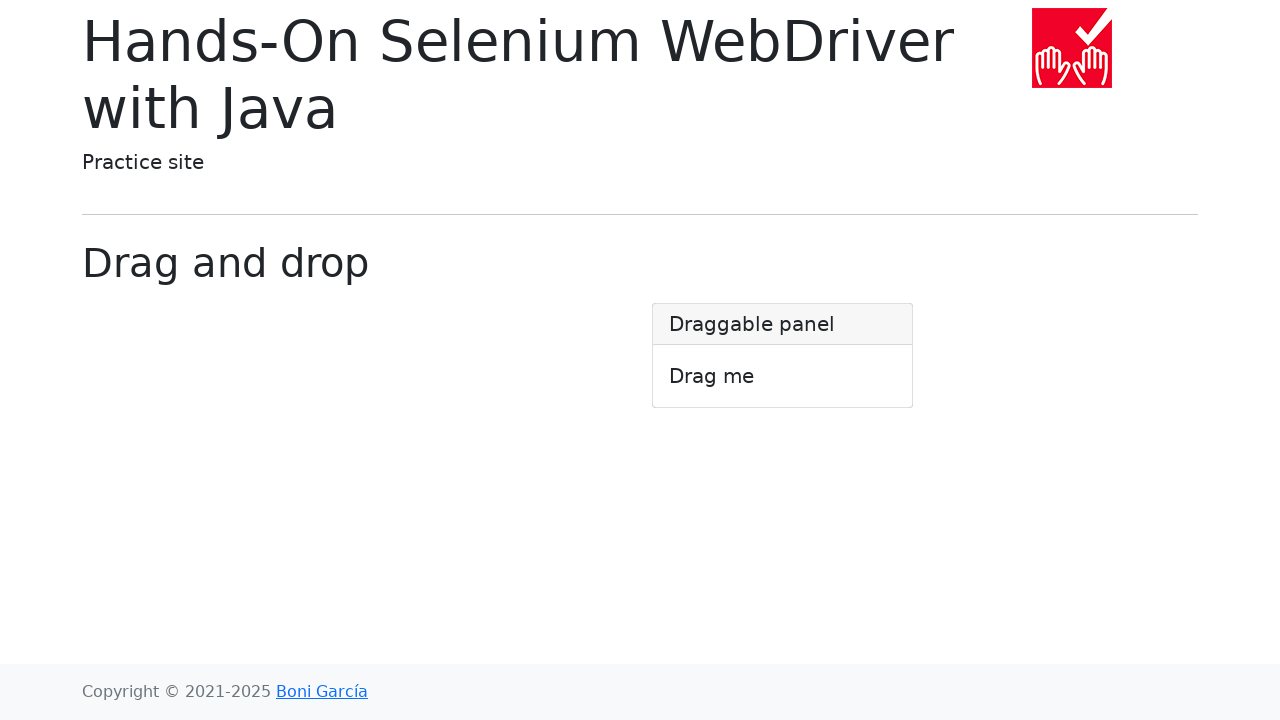

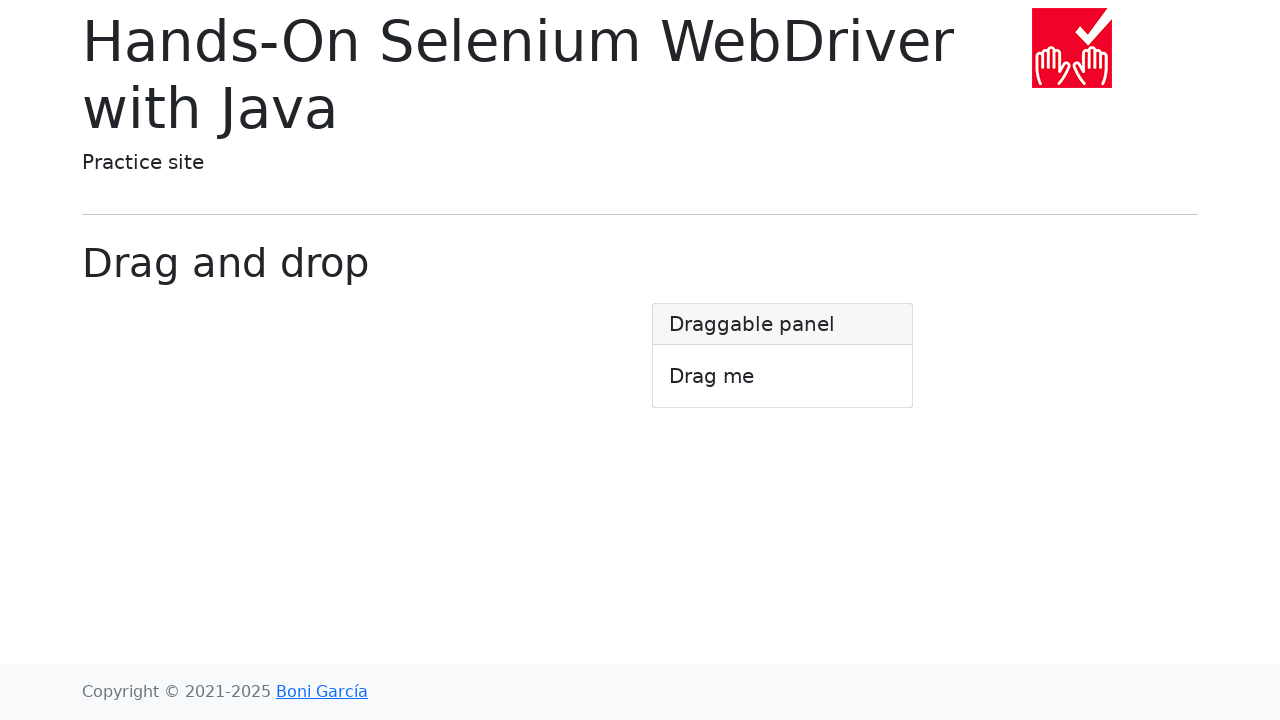